Tests checkbox functionality on a W3C WAI-ARIA example page by finding all checkboxes and clicking those that are unchecked to check them.

Starting URL: https://www.w3.org/TR/2019/NOTE-wai-aria-practices-1.1-20190814/examples/checkbox/checkbox-1/checkbox-1.html

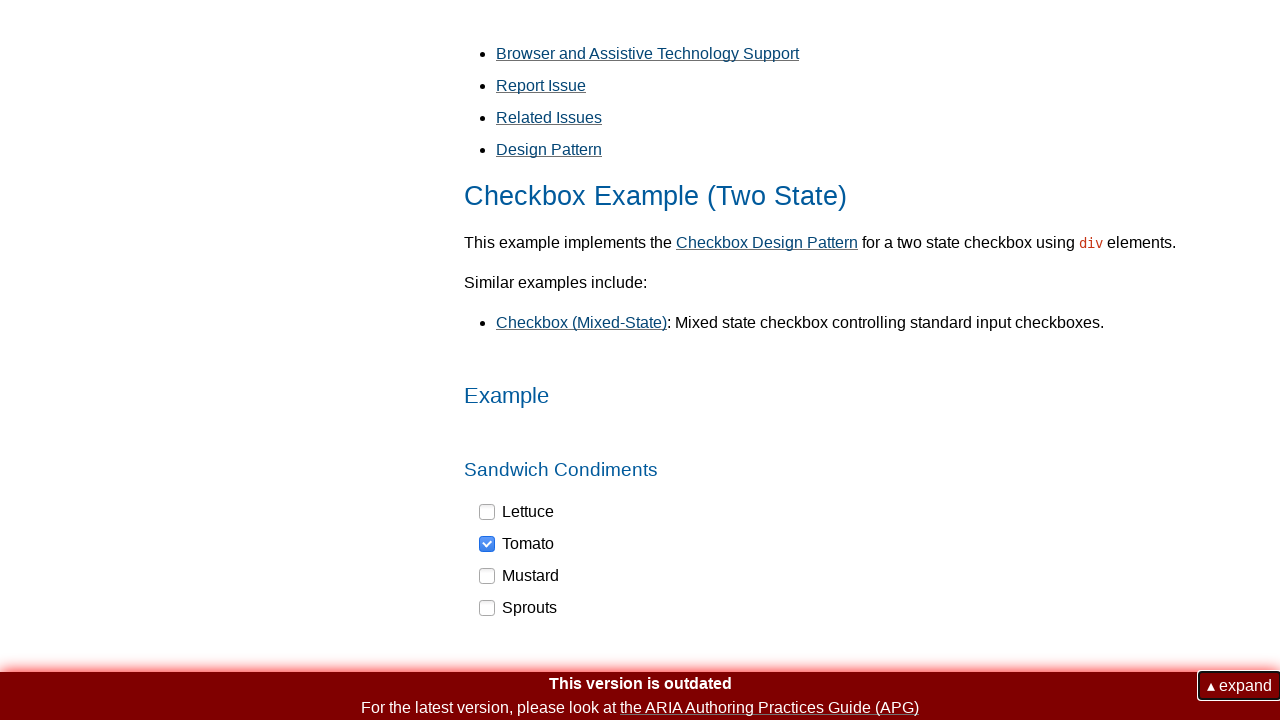

Waited for checkboxes to load on the W3C WAI-ARIA example page
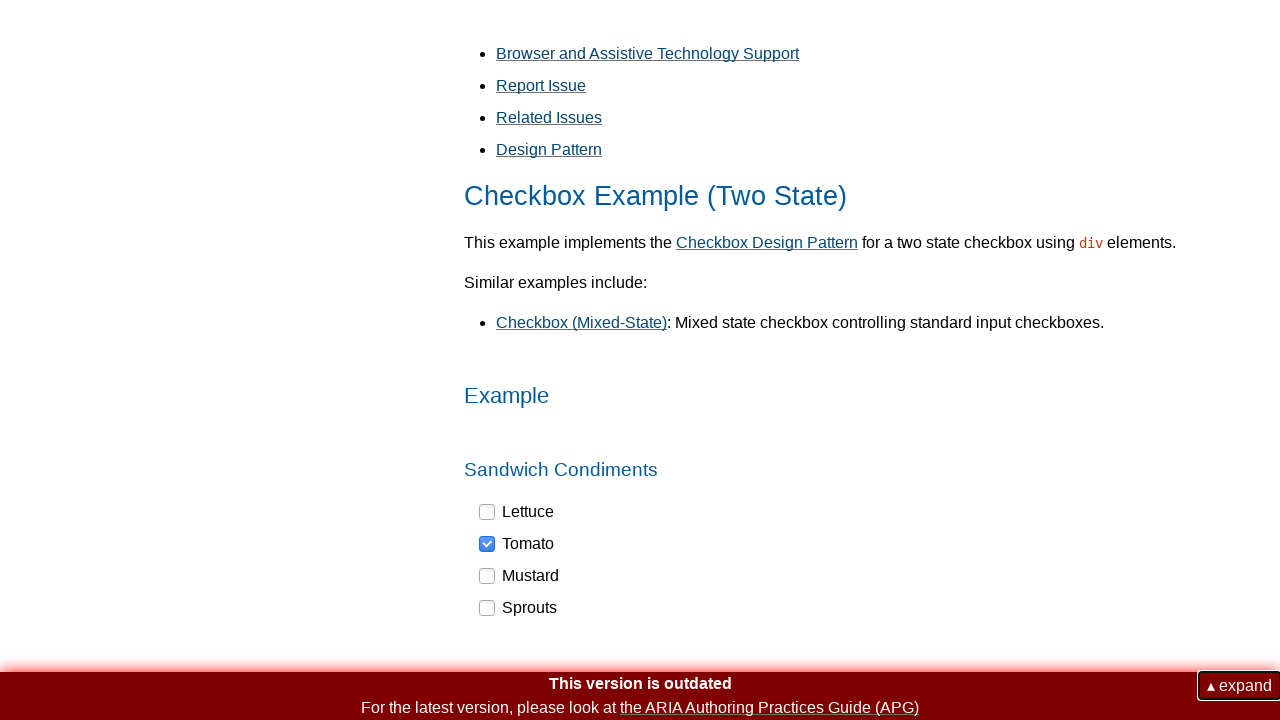

Retrieved all checkbox elements from the page
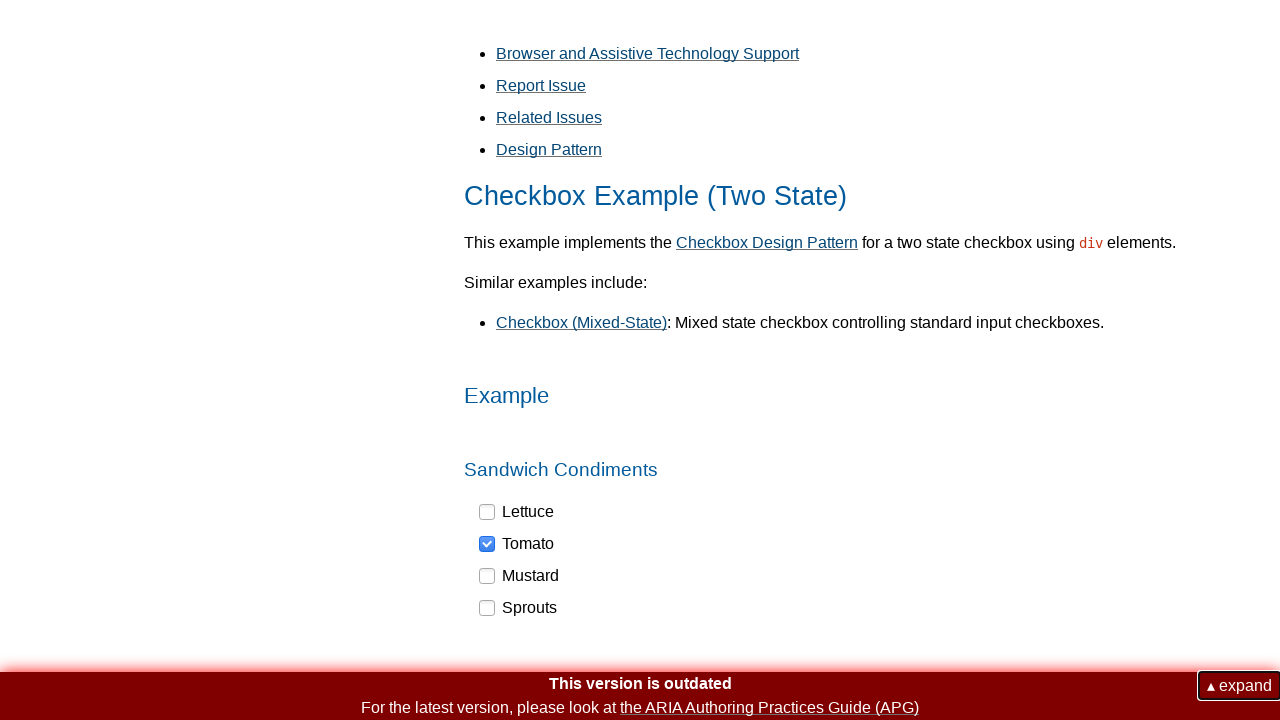

Clicked an unchecked checkbox to check it at (517, 512) on div[role='checkbox'] >> nth=0
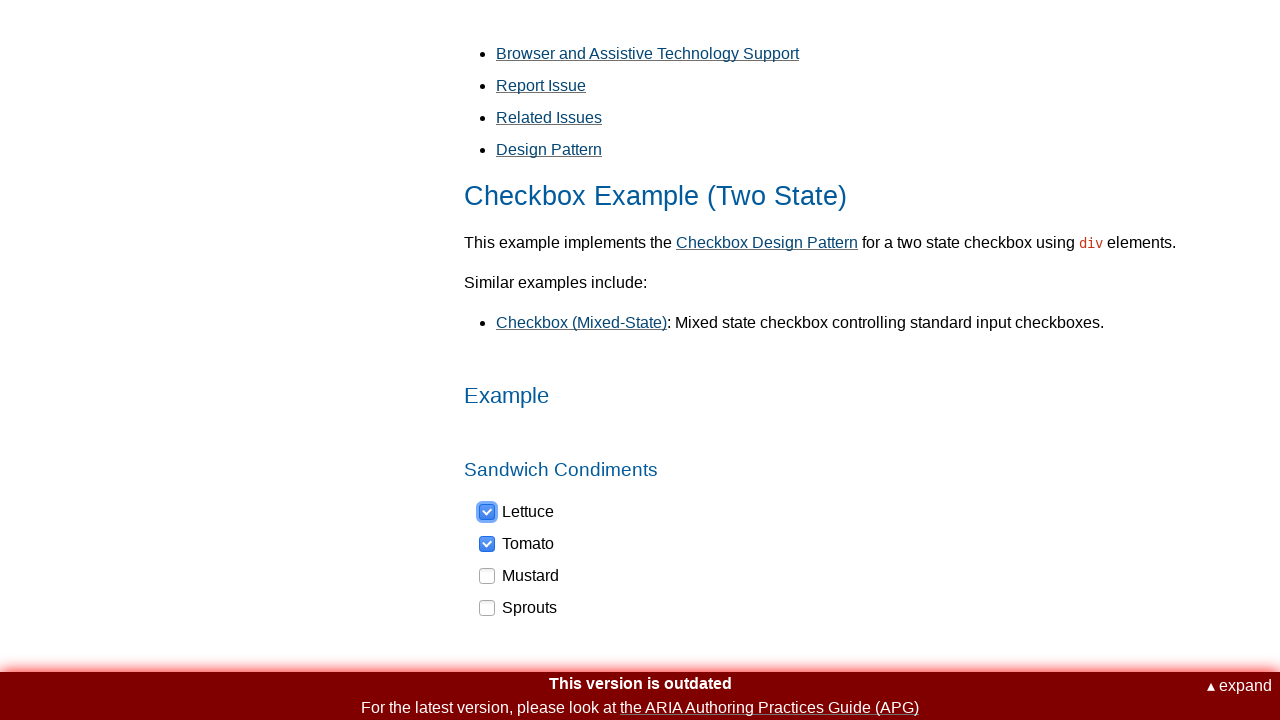

Clicked an unchecked checkbox to check it at (520, 576) on div[role='checkbox'] >> nth=2
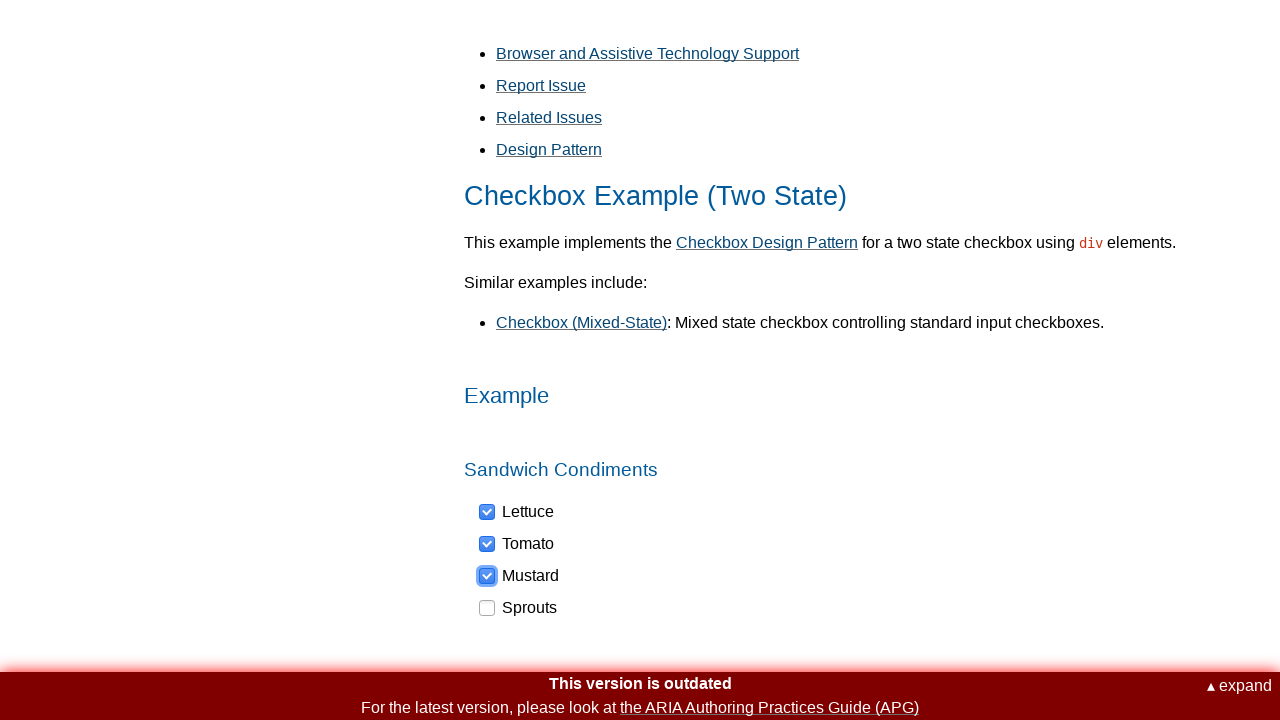

Clicked an unchecked checkbox to check it at (519, 608) on div[role='checkbox'] >> nth=3
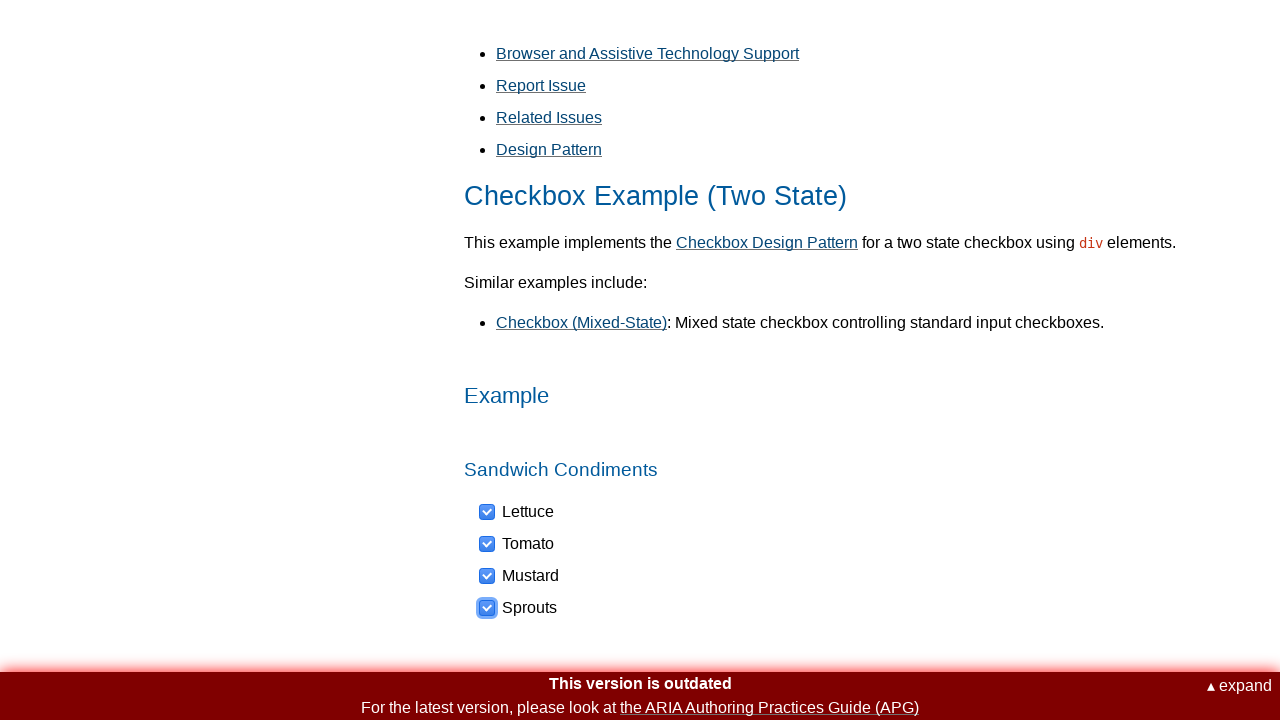

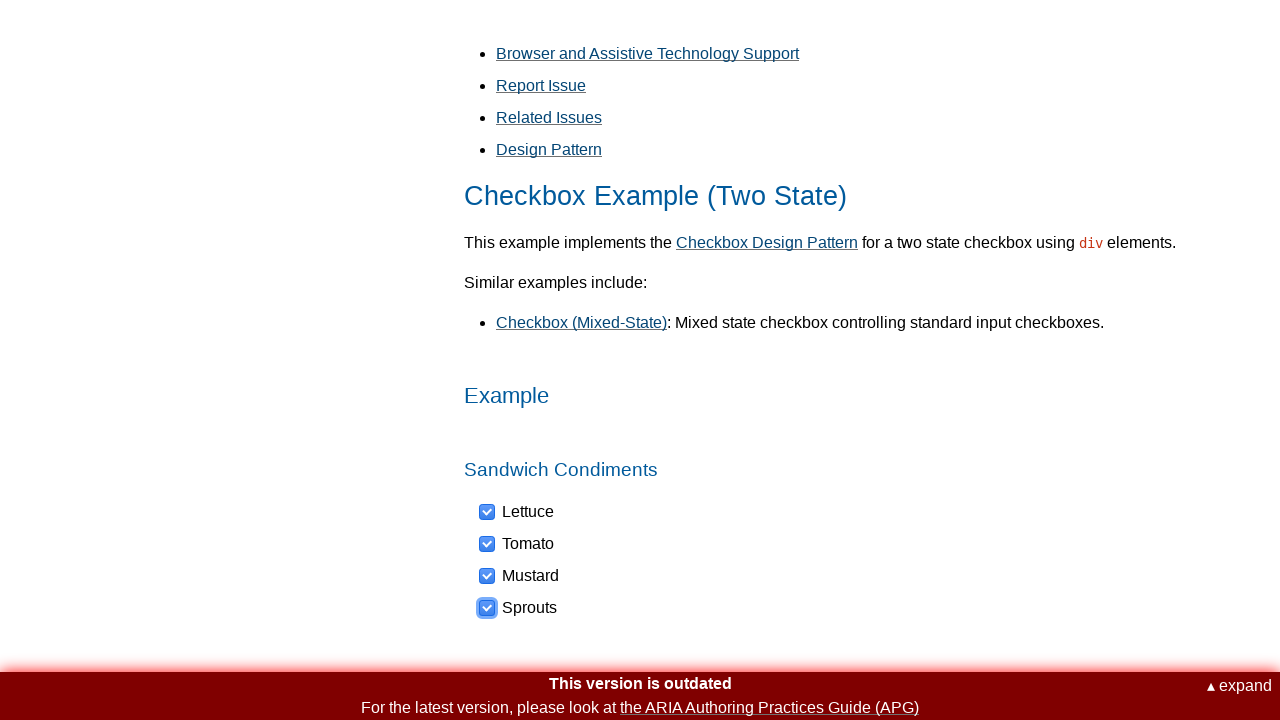